Navigates to an automation practice page and clicks on footer links to open them in new browser tabs using Ctrl+Enter keyboard shortcut

Starting URL: https://rahulshettyacademy.com/AutomationPractice/

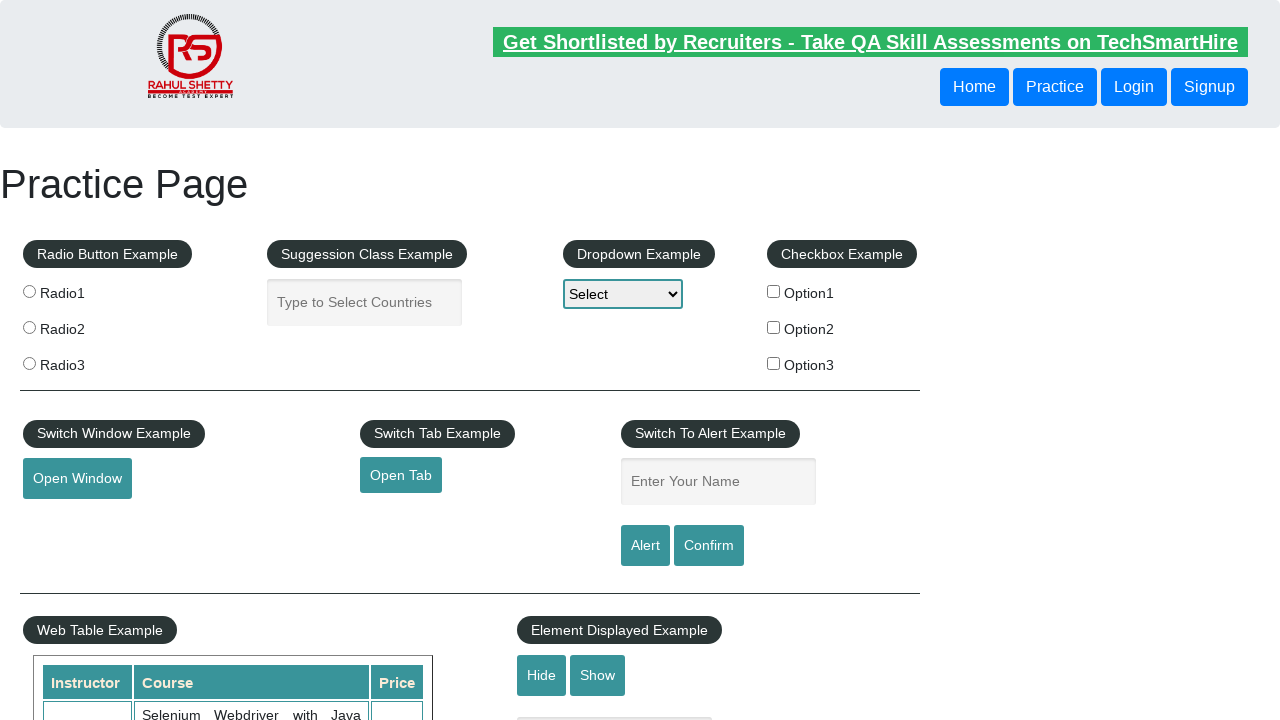

Waited for footer section to load
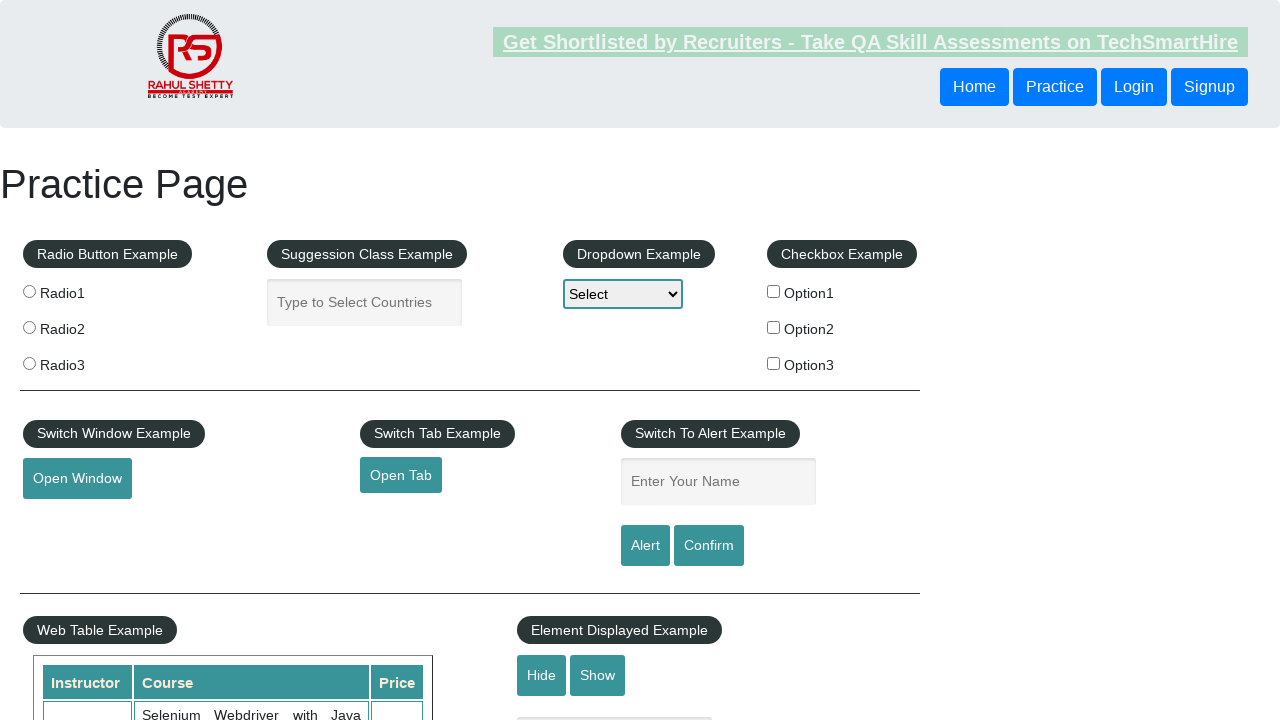

Located footer section with id 'gf-BIG'
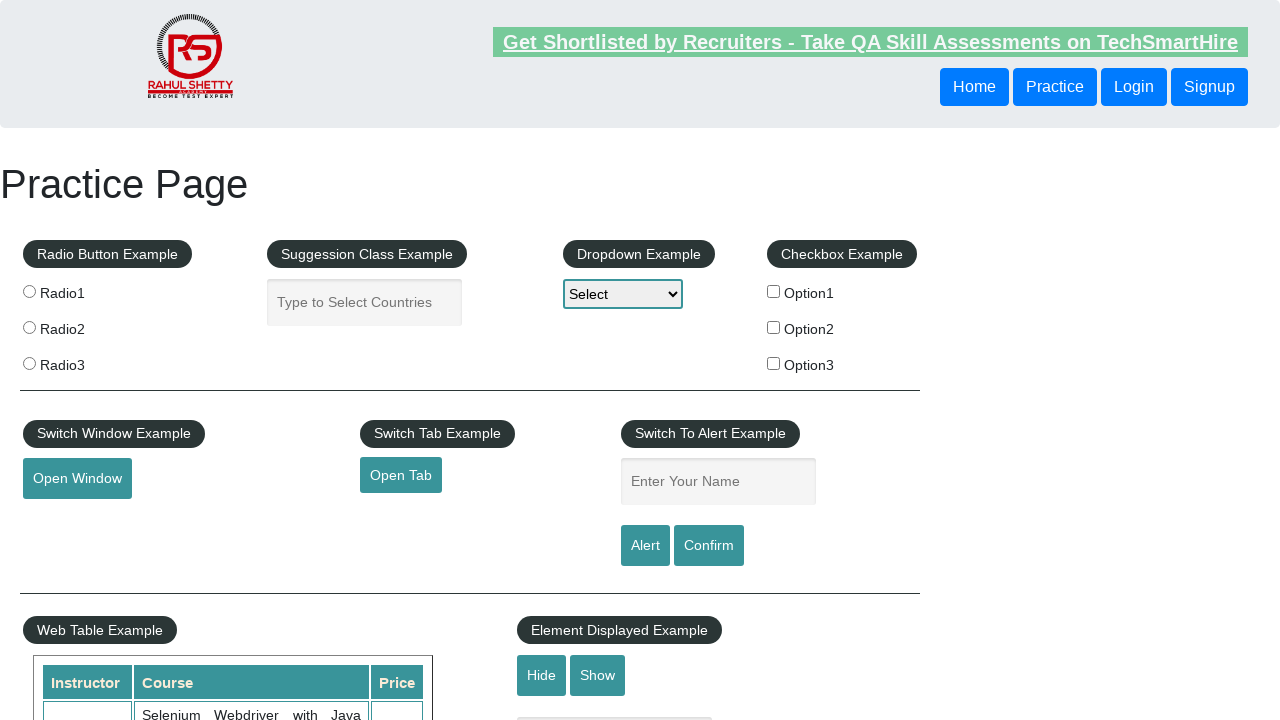

Located first unordered list in footer
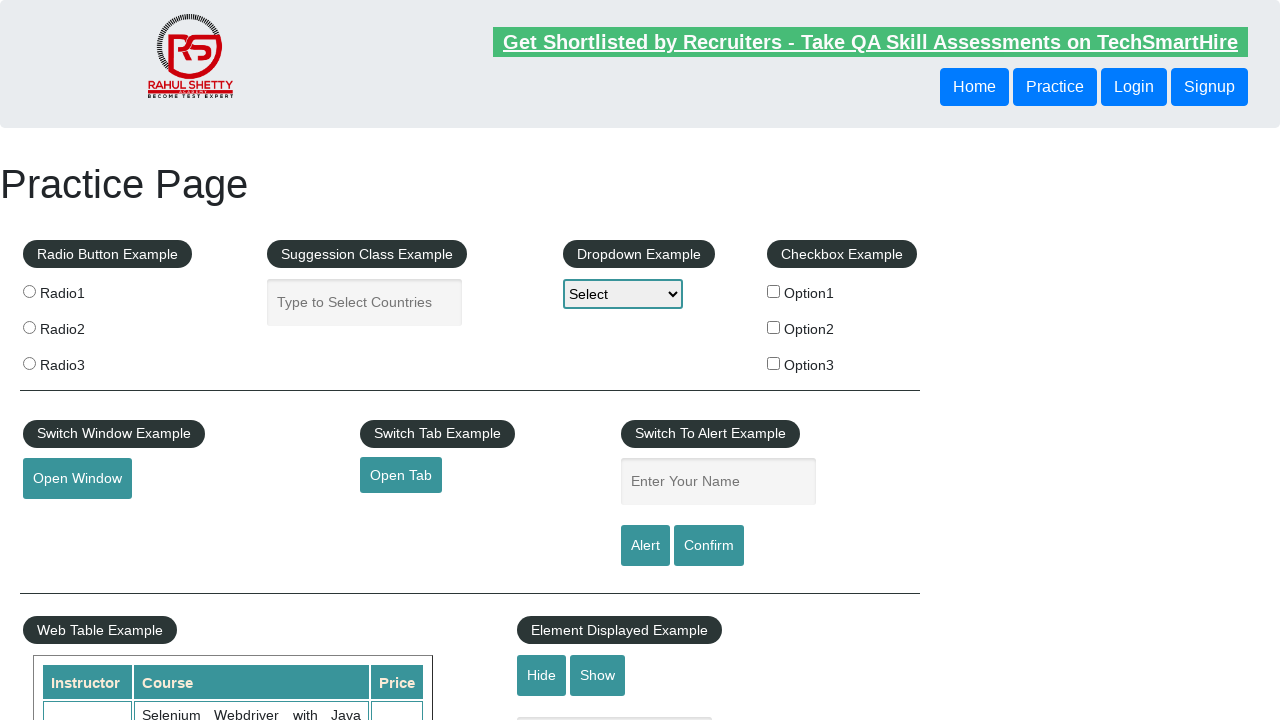

Located all links in first footer list
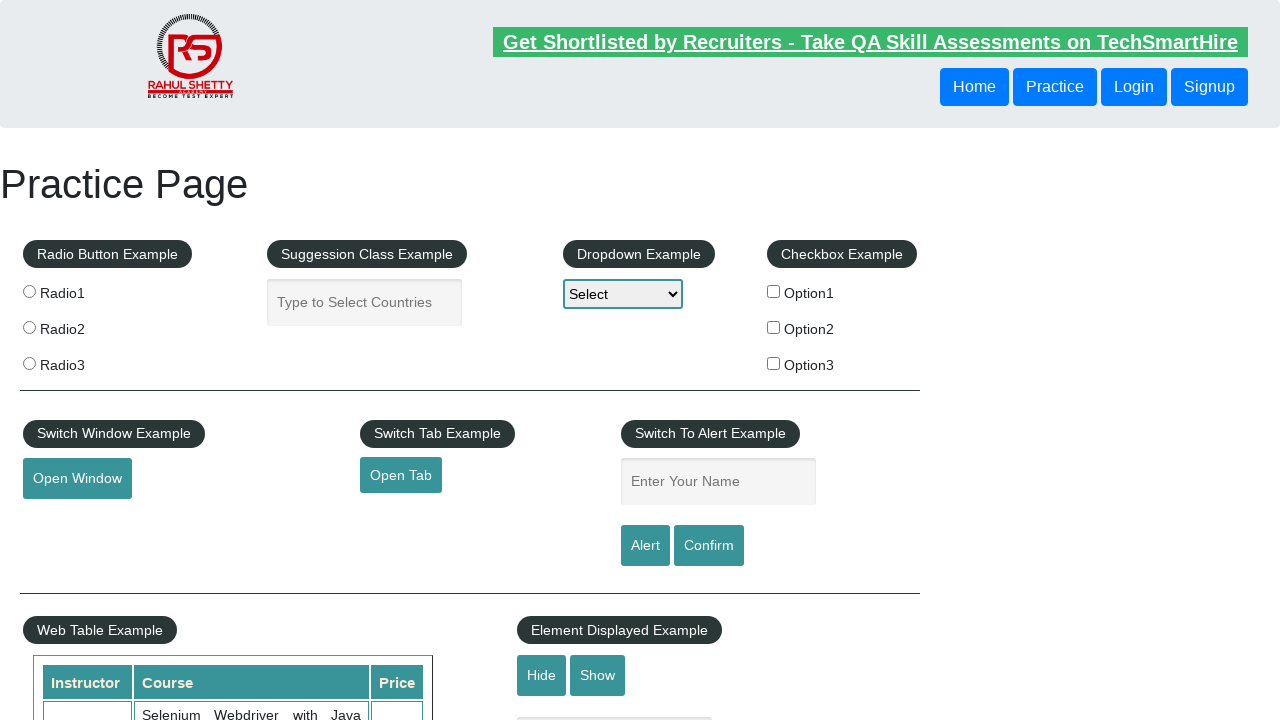

Counted 5 footer links
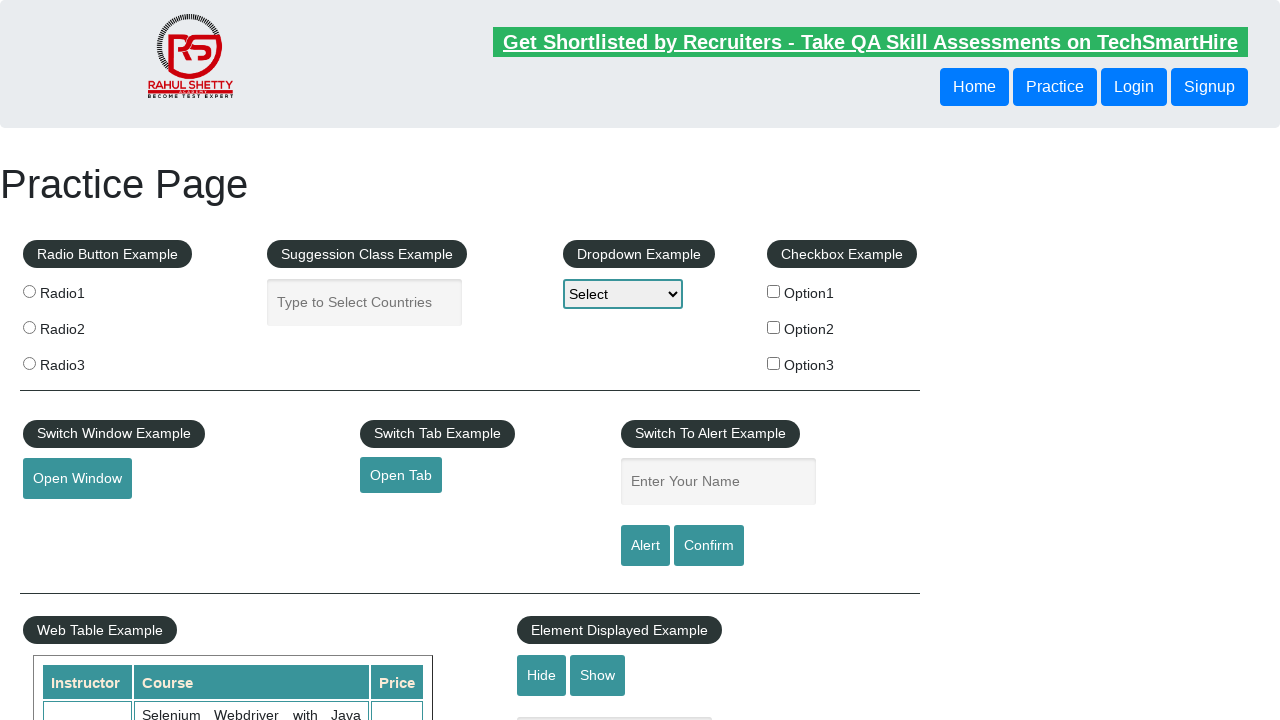

Clicked footer link 1 with Ctrl+Click to open in new tab at (68, 520) on #gf-BIG >> ul >> nth=0 >> a >> nth=1
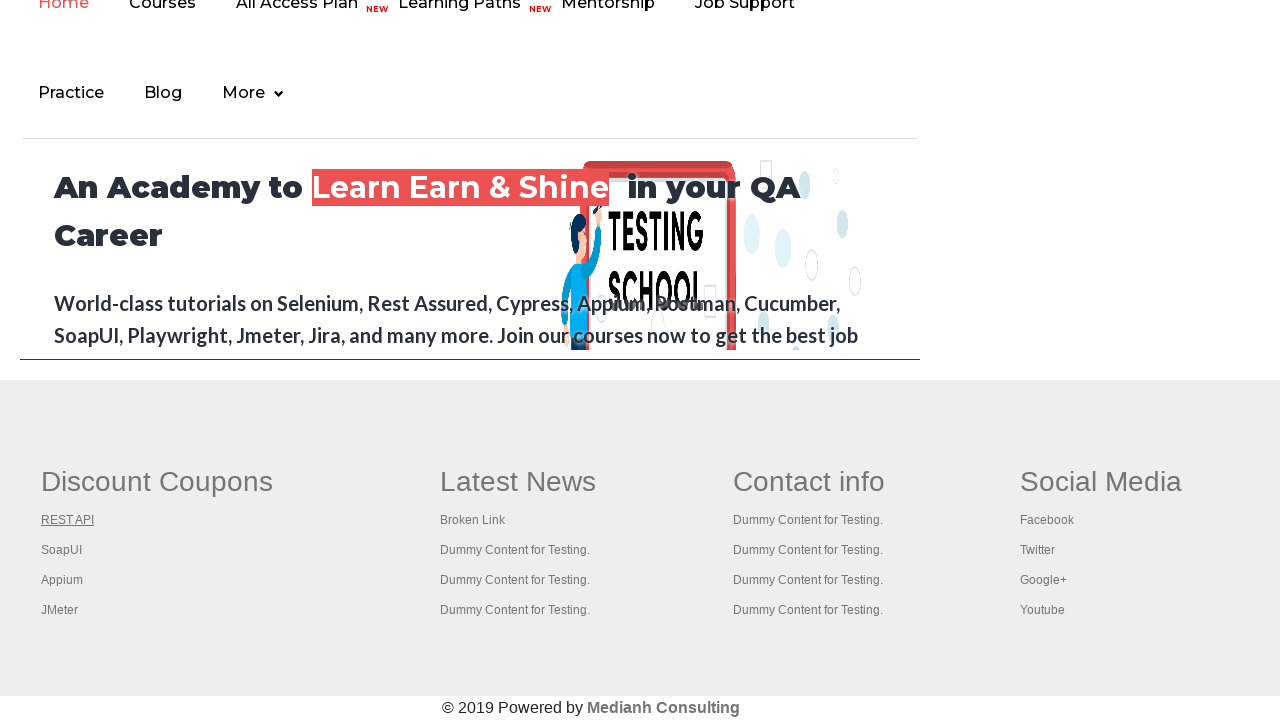

Clicked footer link 2 with Ctrl+Click to open in new tab at (62, 550) on #gf-BIG >> ul >> nth=0 >> a >> nth=2
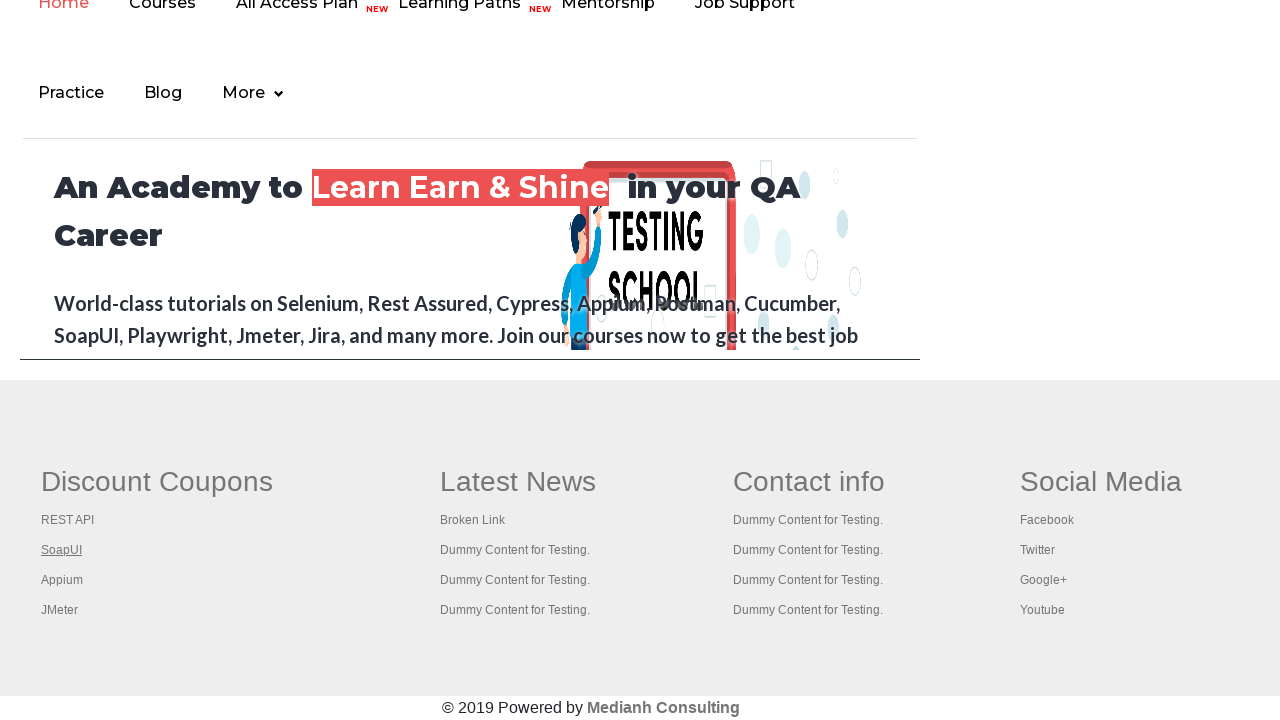

Clicked footer link 3 with Ctrl+Click to open in new tab at (62, 580) on #gf-BIG >> ul >> nth=0 >> a >> nth=3
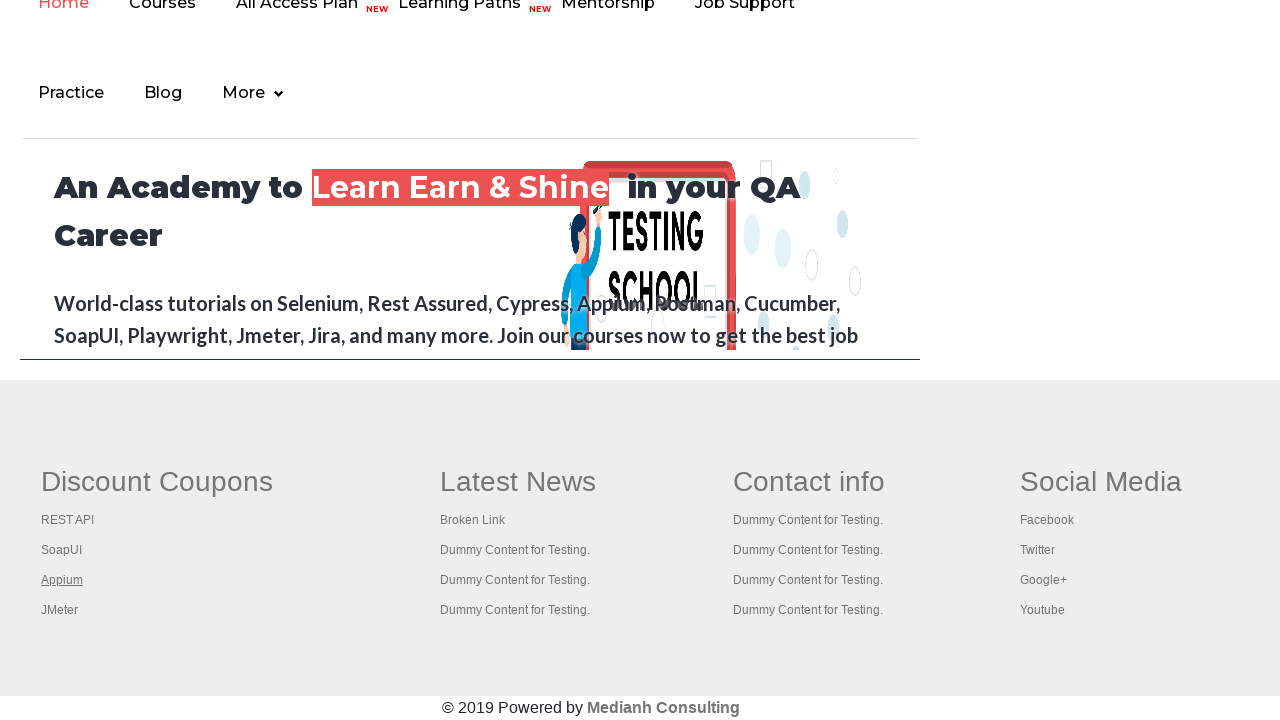

Clicked footer link 4 with Ctrl+Click to open in new tab at (60, 610) on #gf-BIG >> ul >> nth=0 >> a >> nth=4
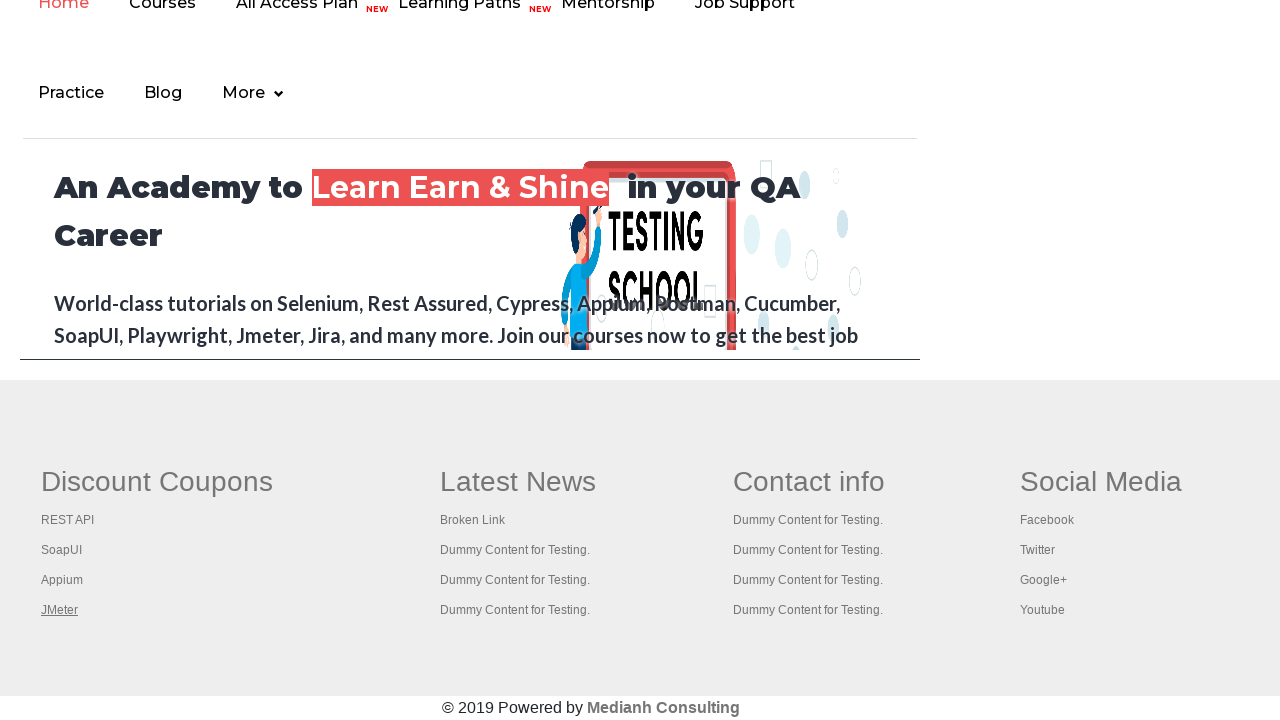

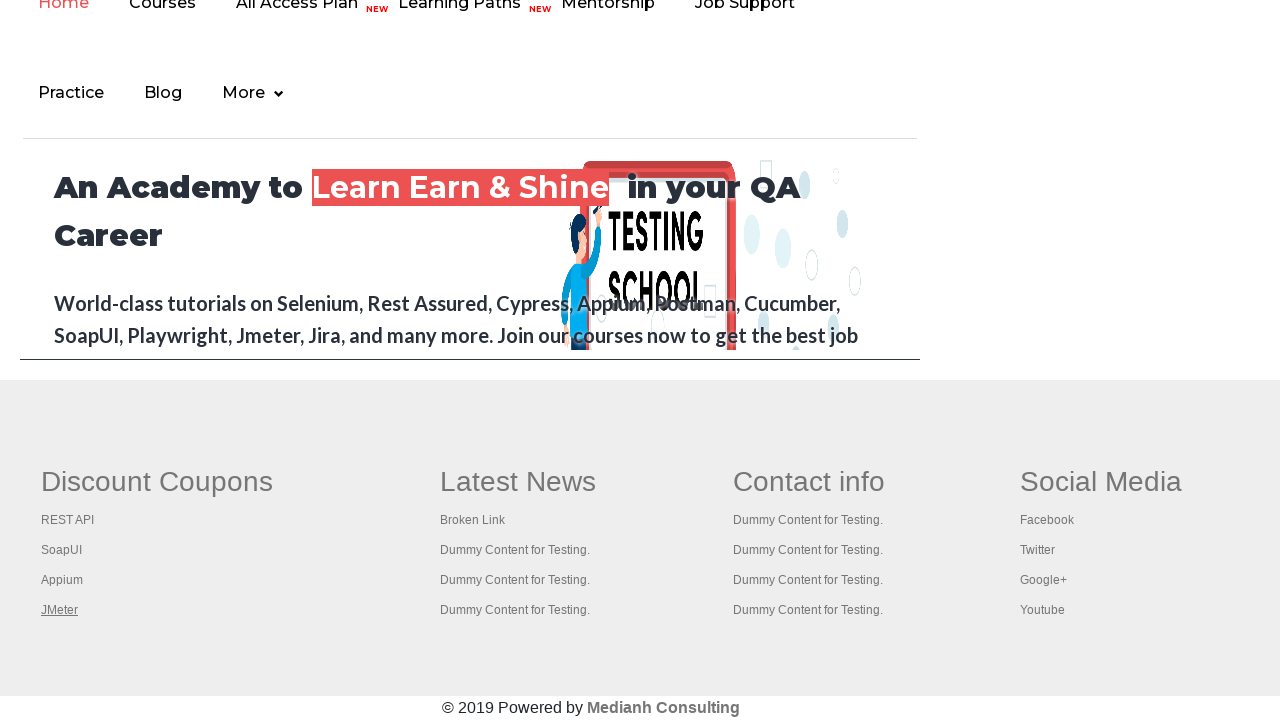